Tests dynamic content loading by clicking a start button and waiting for "Hello World!" text to appear

Starting URL: https://the-internet.herokuapp.com/dynamic_loading/2

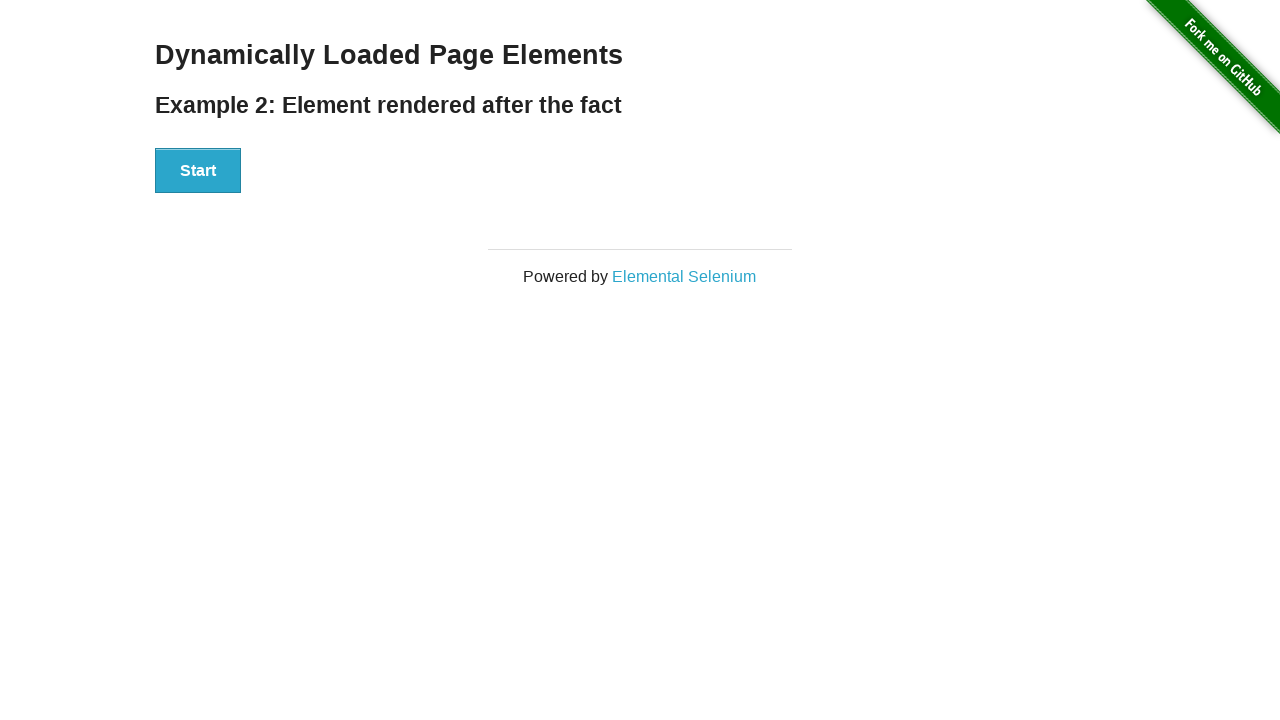

Navigated to dynamic loading page
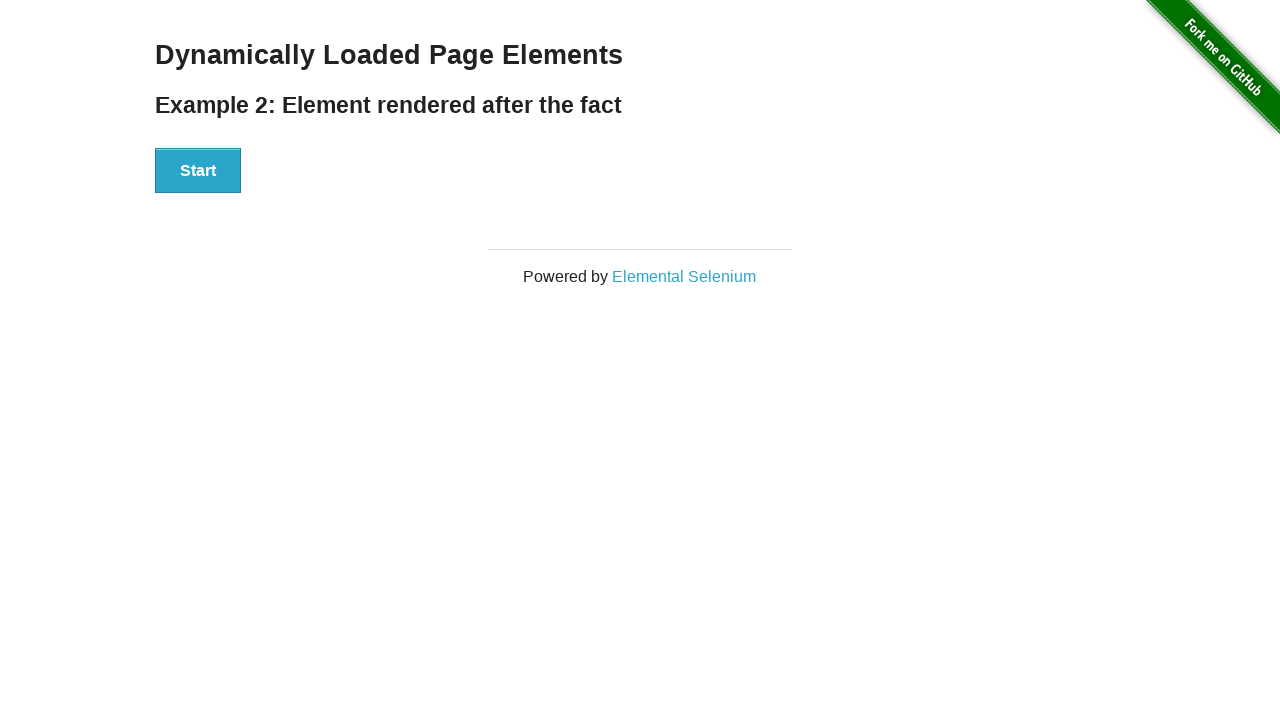

Clicked Start button to trigger dynamic content loading at (198, 171) on xpath=//button[text()='Start']
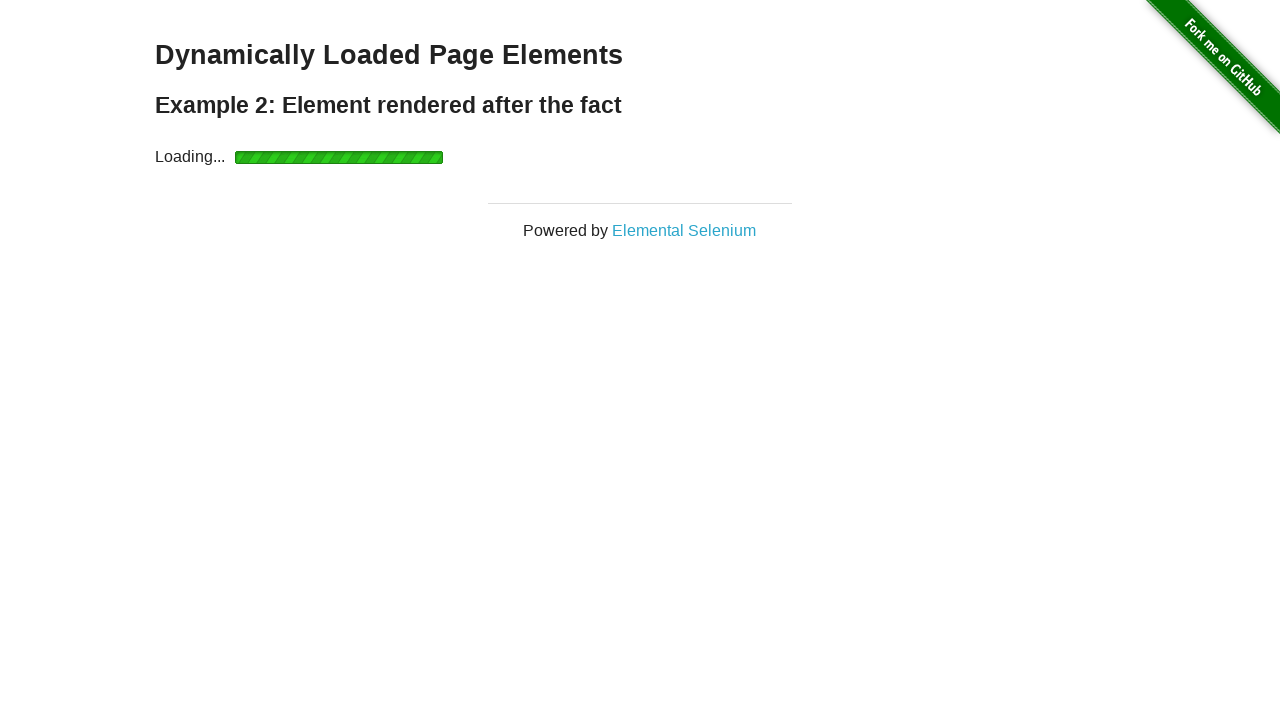

Waited for 'Hello World!' text to appear and dynamic content finished loading
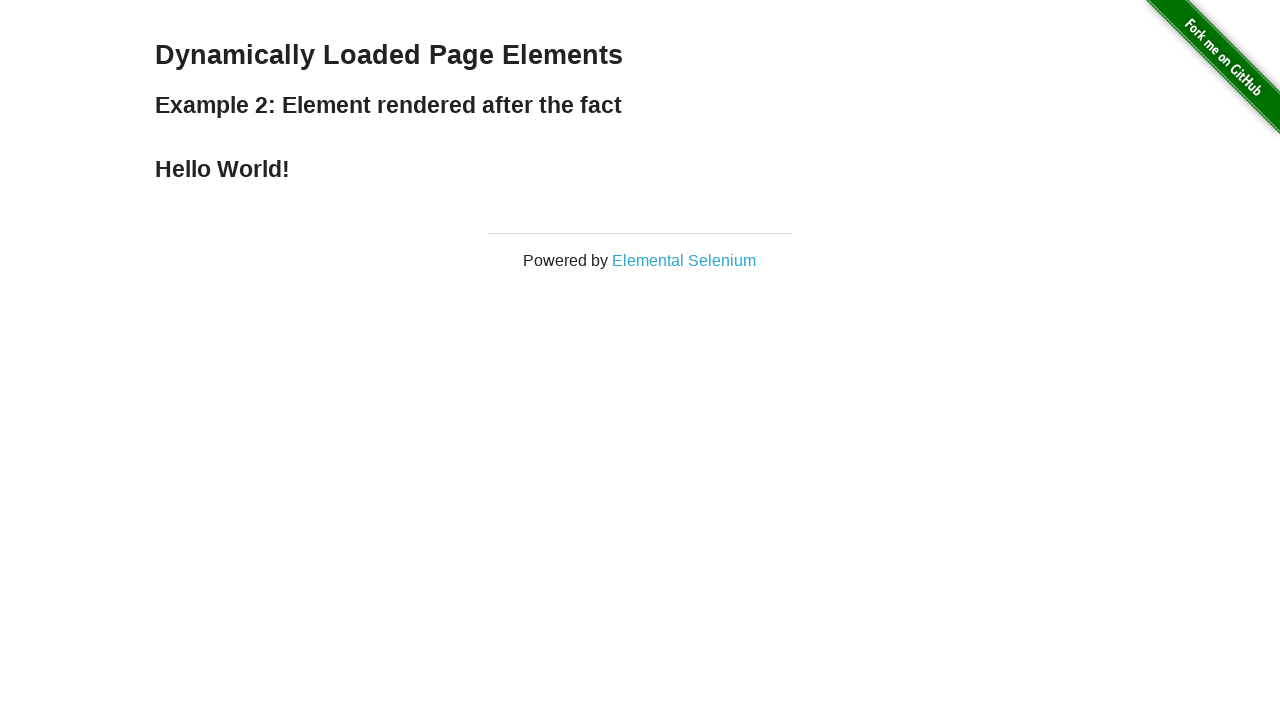

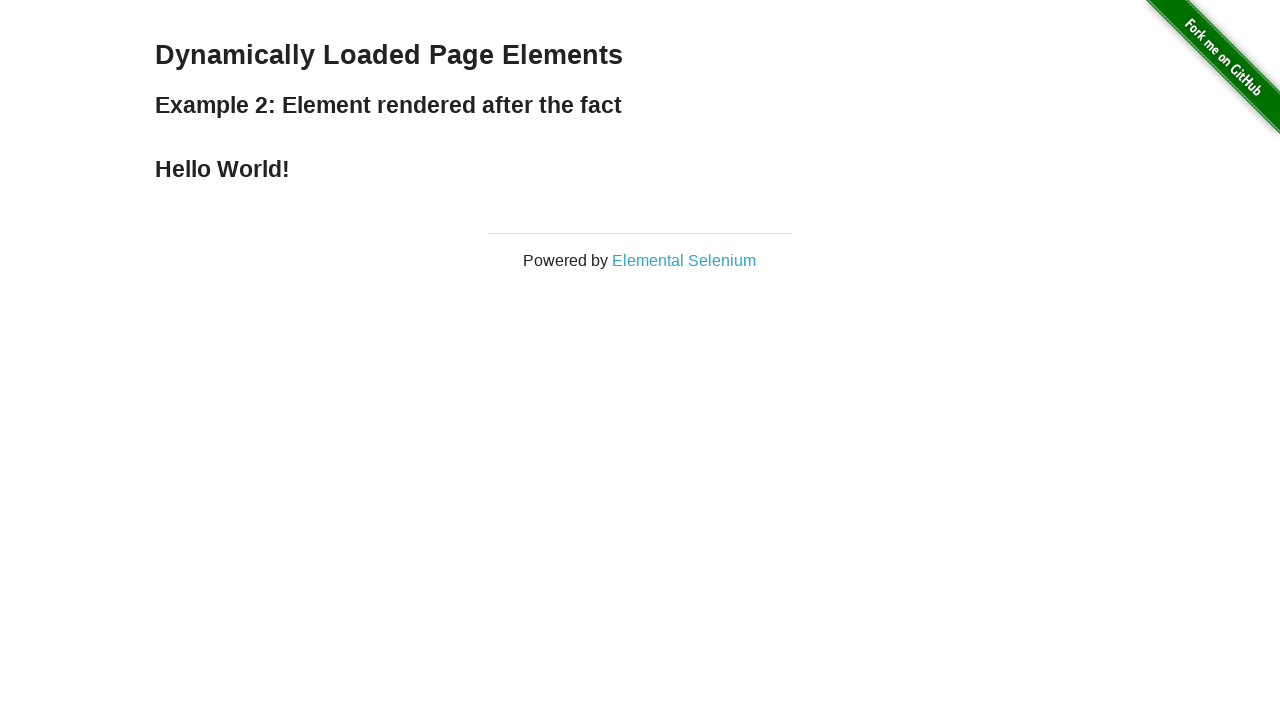